Tests floating menu functionality by scrolling the page and verifying the menu remains visible

Starting URL: https://the-internet.herokuapp.com/floating_menu

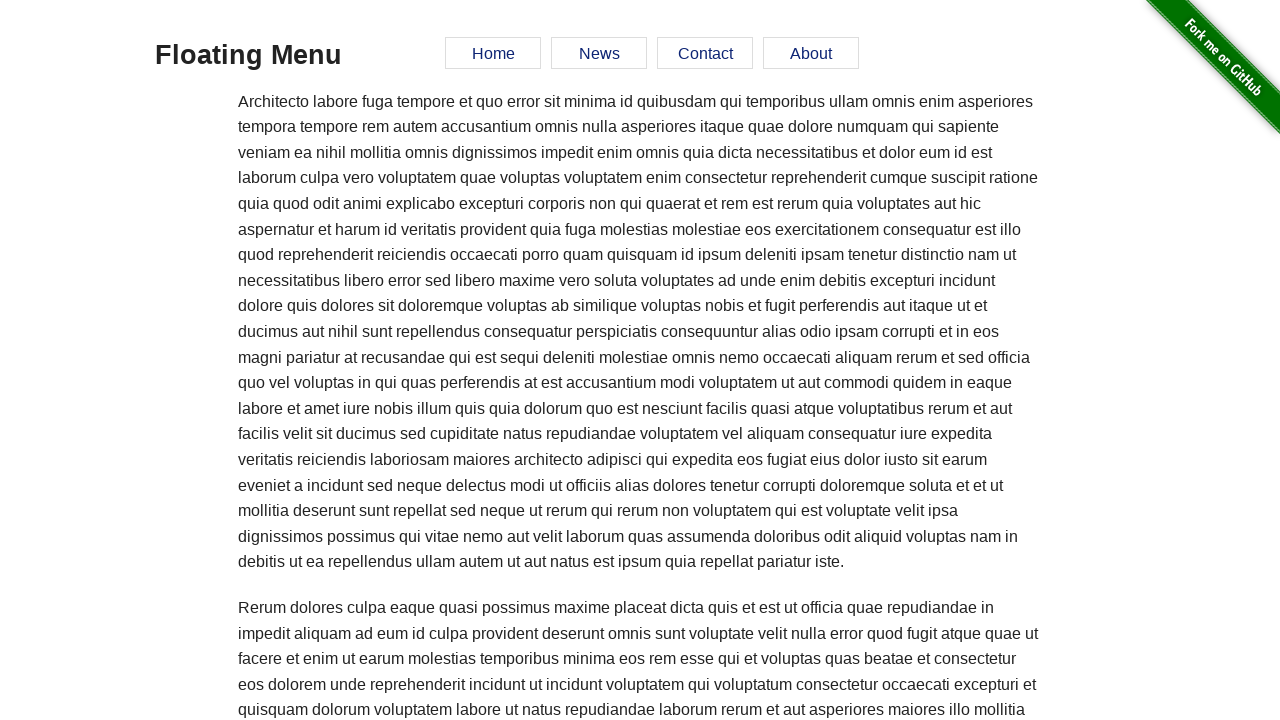

Scrolled down the page by 5000 pixels
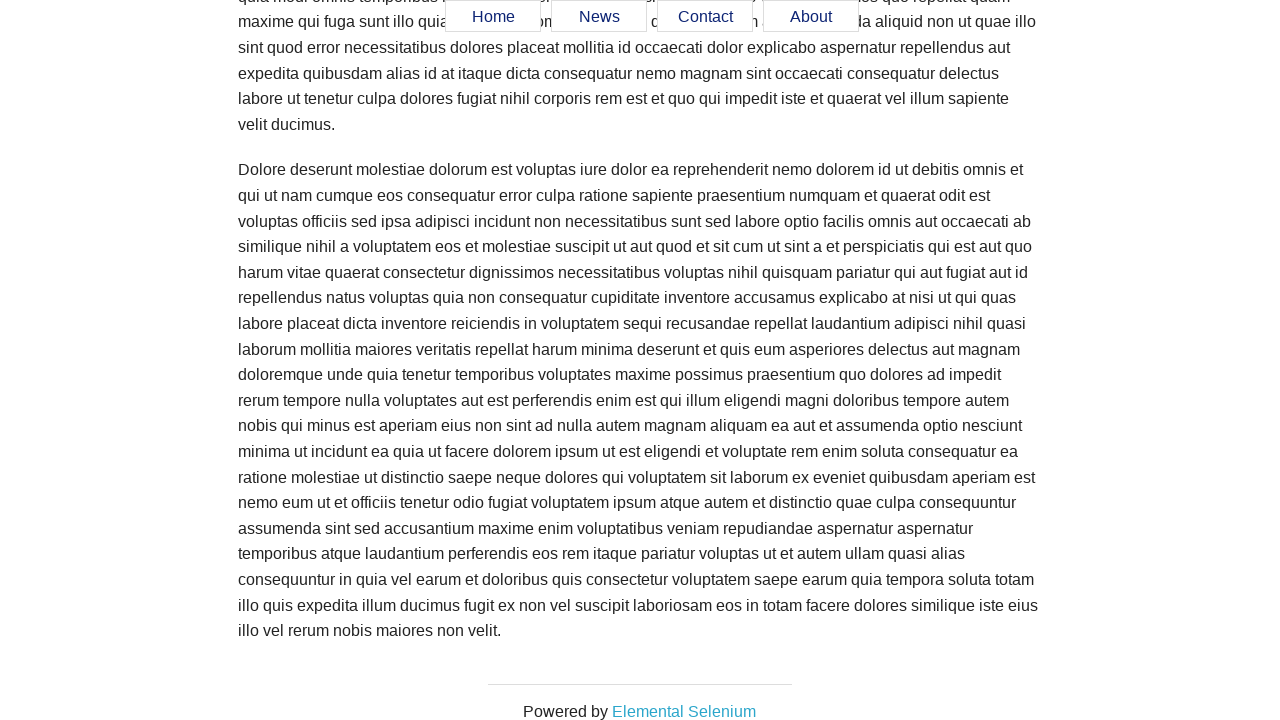

Verified floating menu is still visible after scrolling down
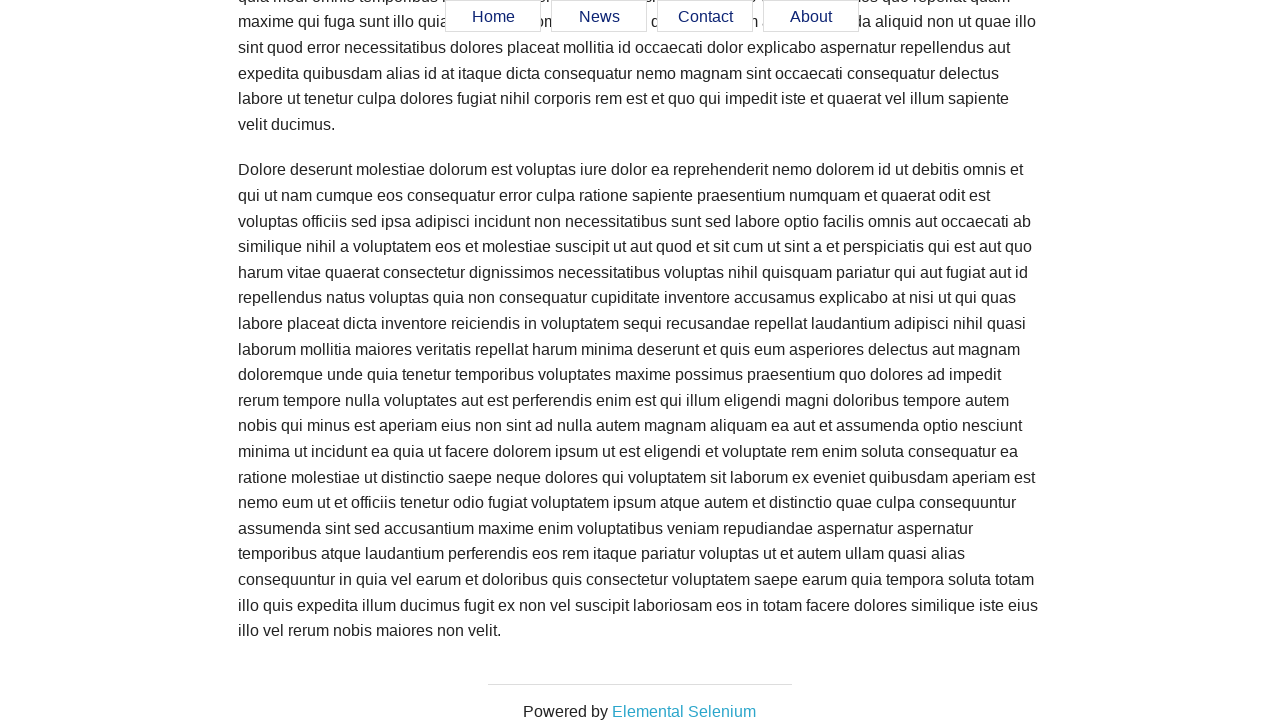

Scrolled back up the page by 2000 pixels
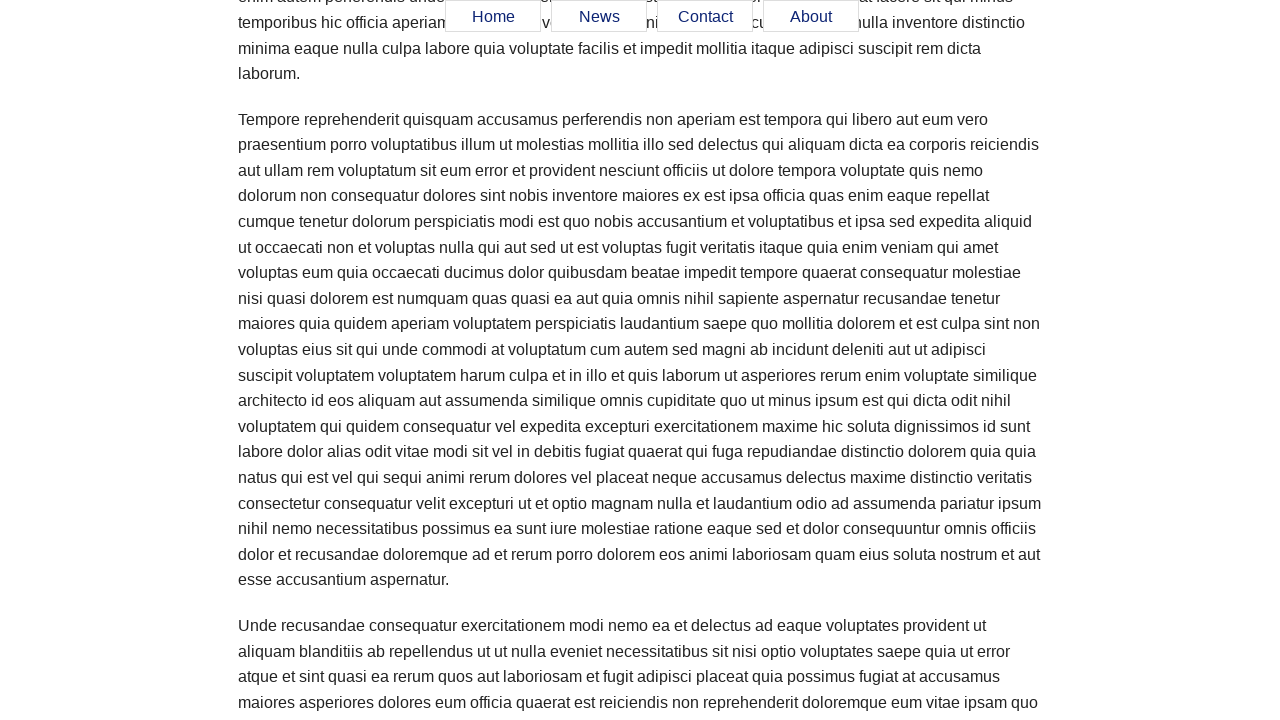

Verified floating menu is still visible after scrolling back up
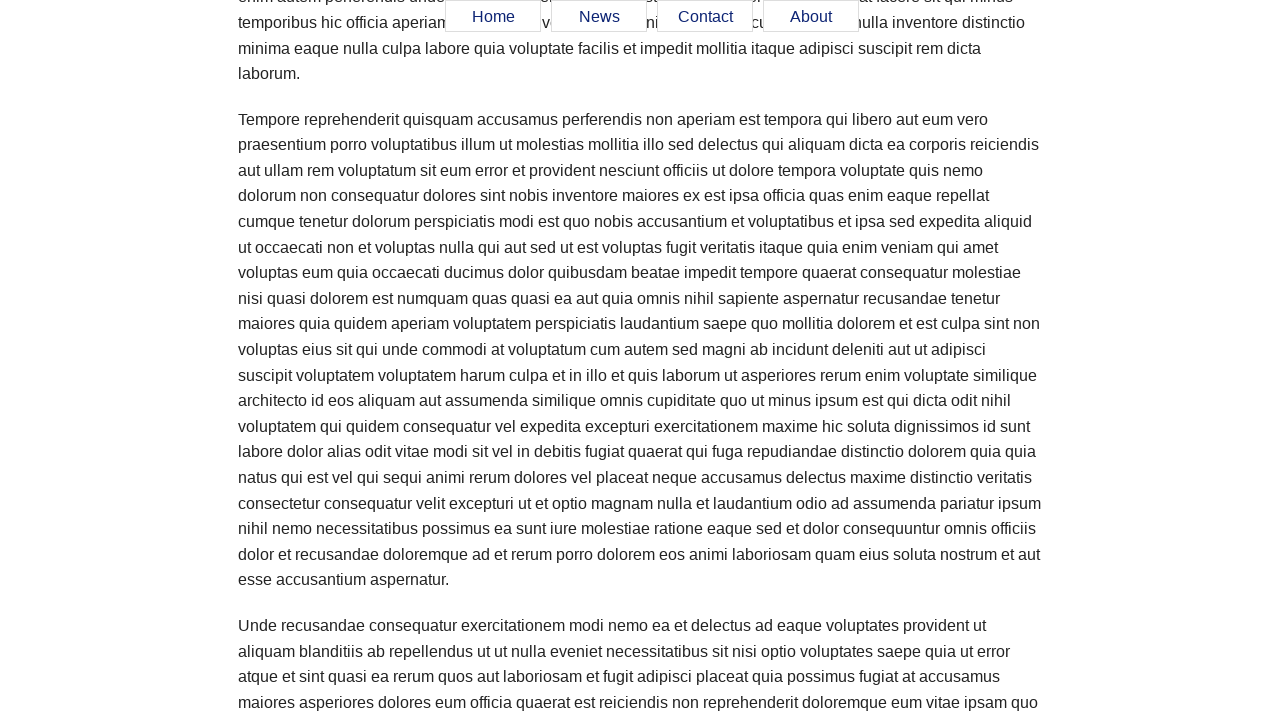

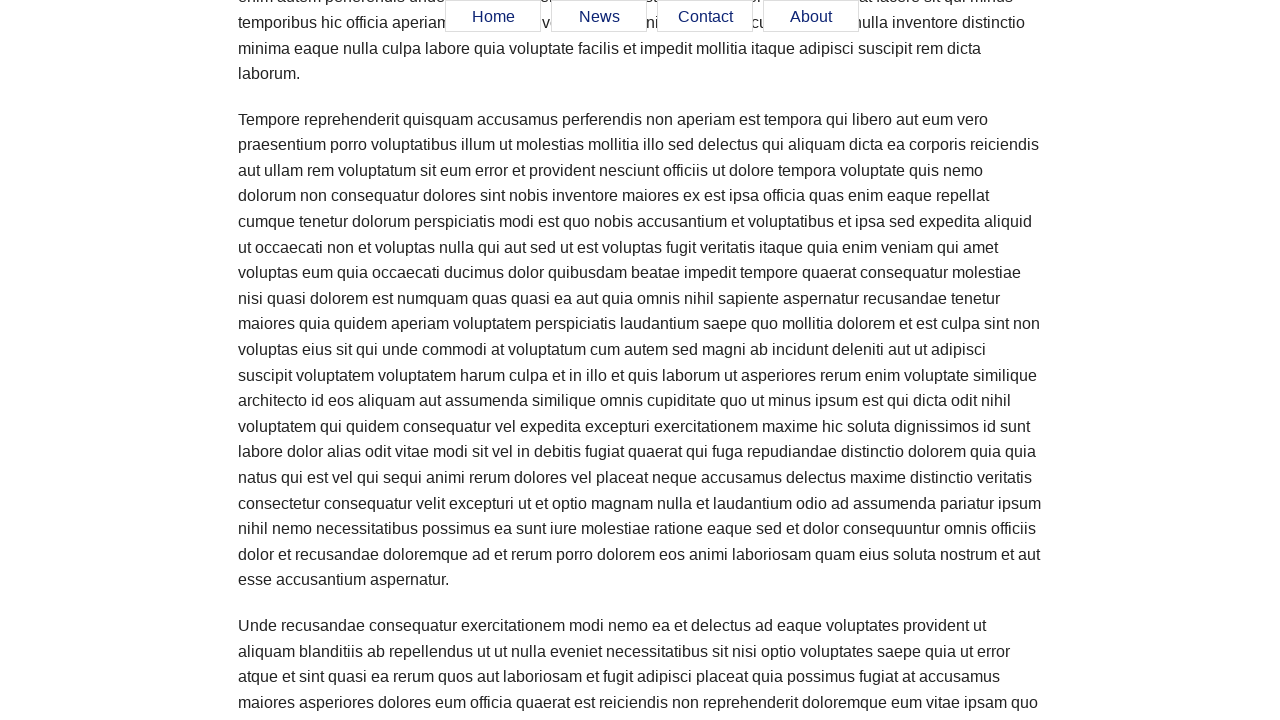